Navigates to the OrangeHRM demo website and verifies the page loads successfully by checking the page title.

Starting URL: https://opensource-demo.orangehrmlive.com/

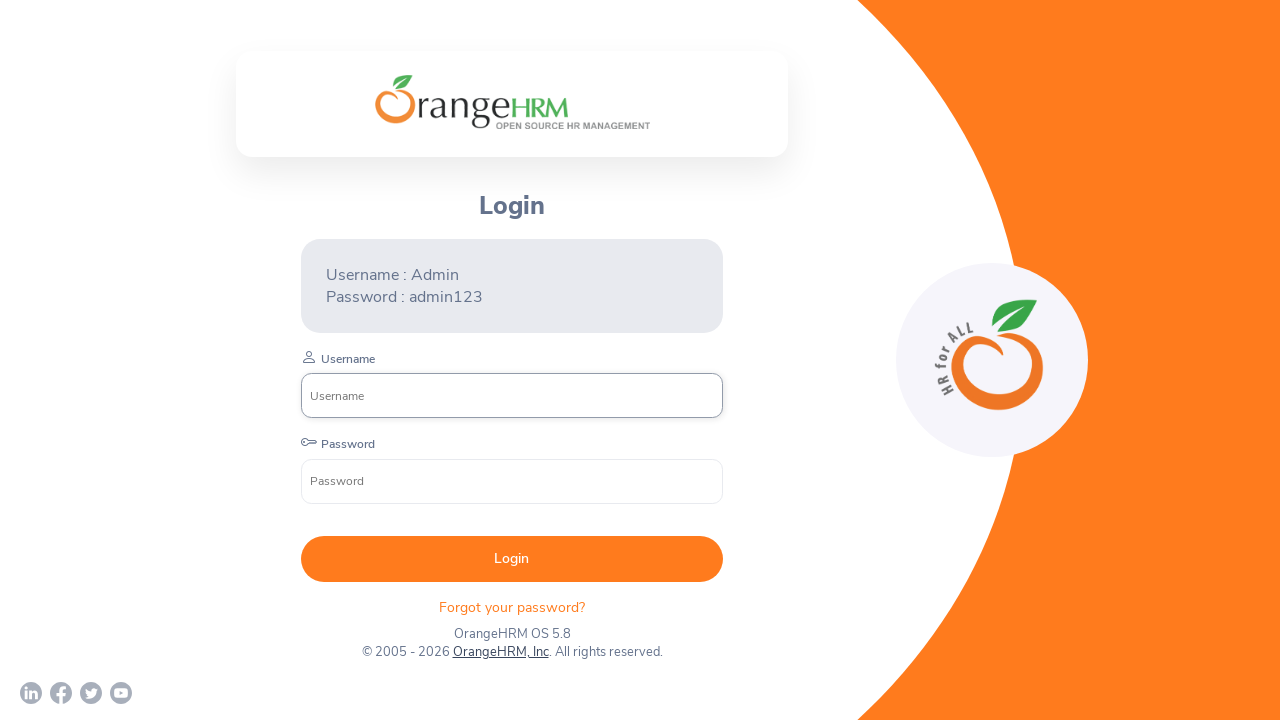

Waited for page to reach domcontentloaded state
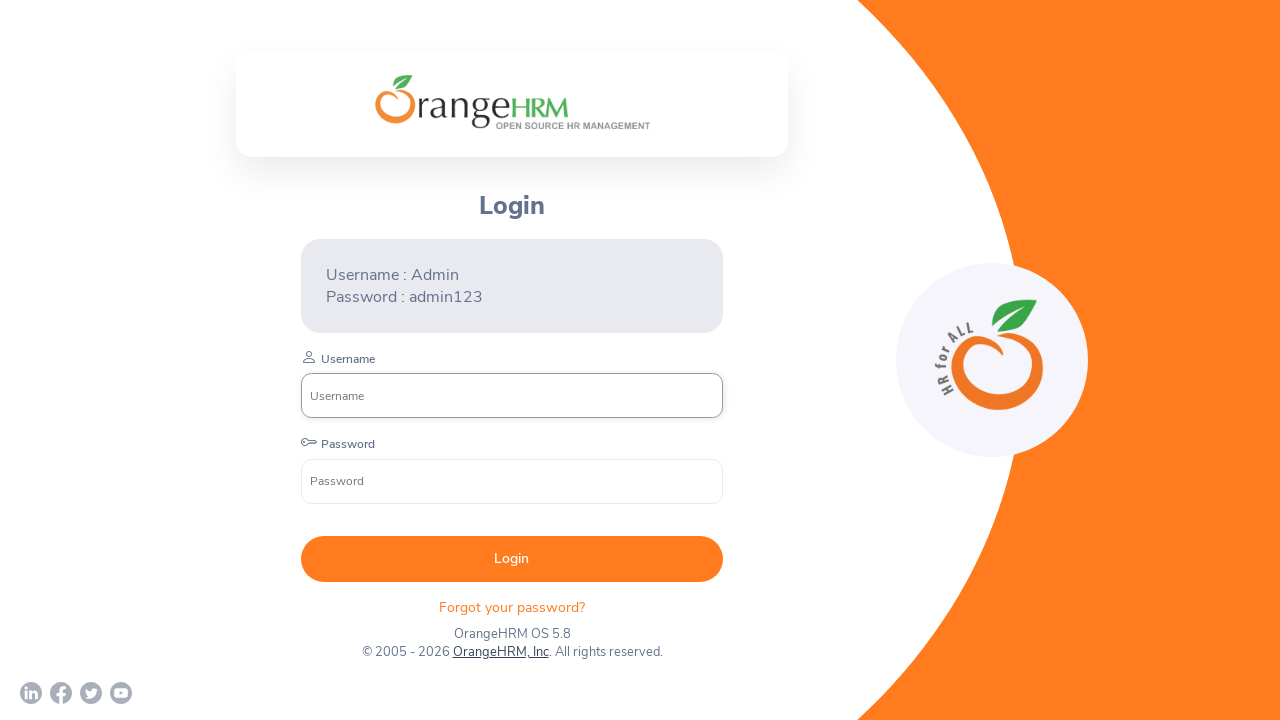

Retrieved page title: 'OrangeHRM'
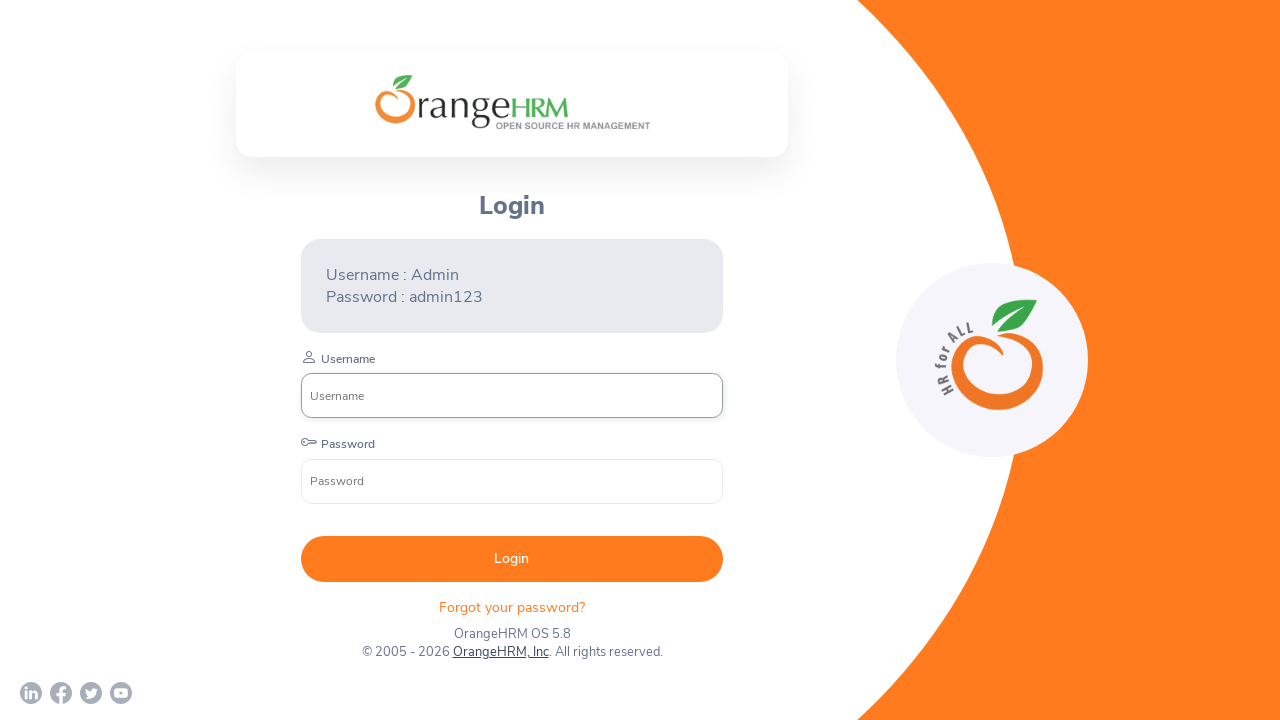

Verified that page title is not empty
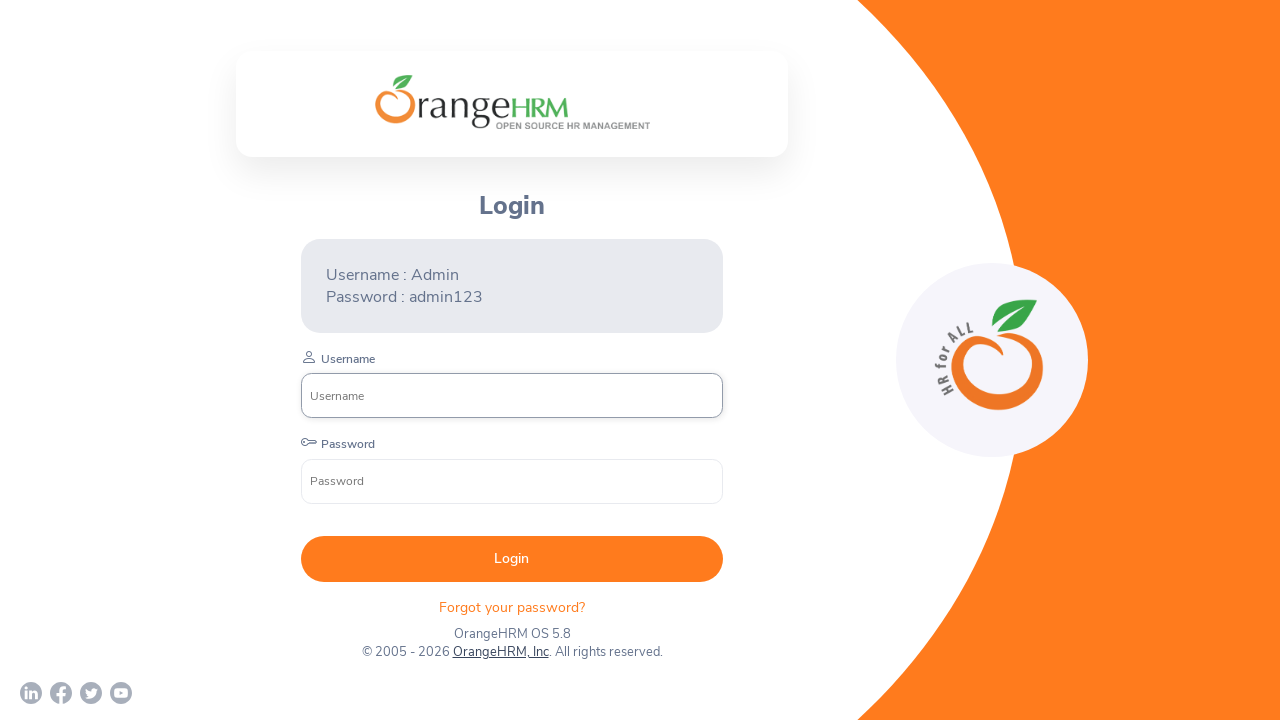

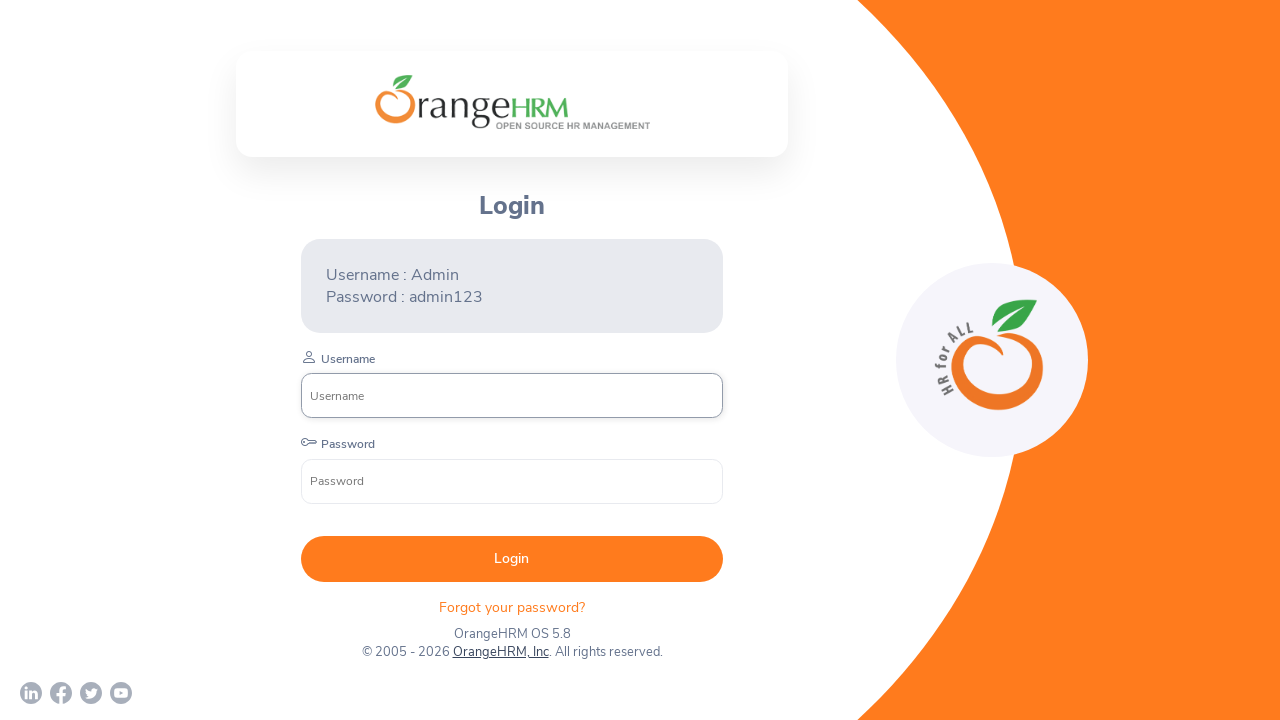